Tests dynamic loading functionality by clicking a Start button and waiting for "Hello World!" text to appear using implicit wait

Starting URL: http://the-internet.herokuapp.com/dynamic_loading/2

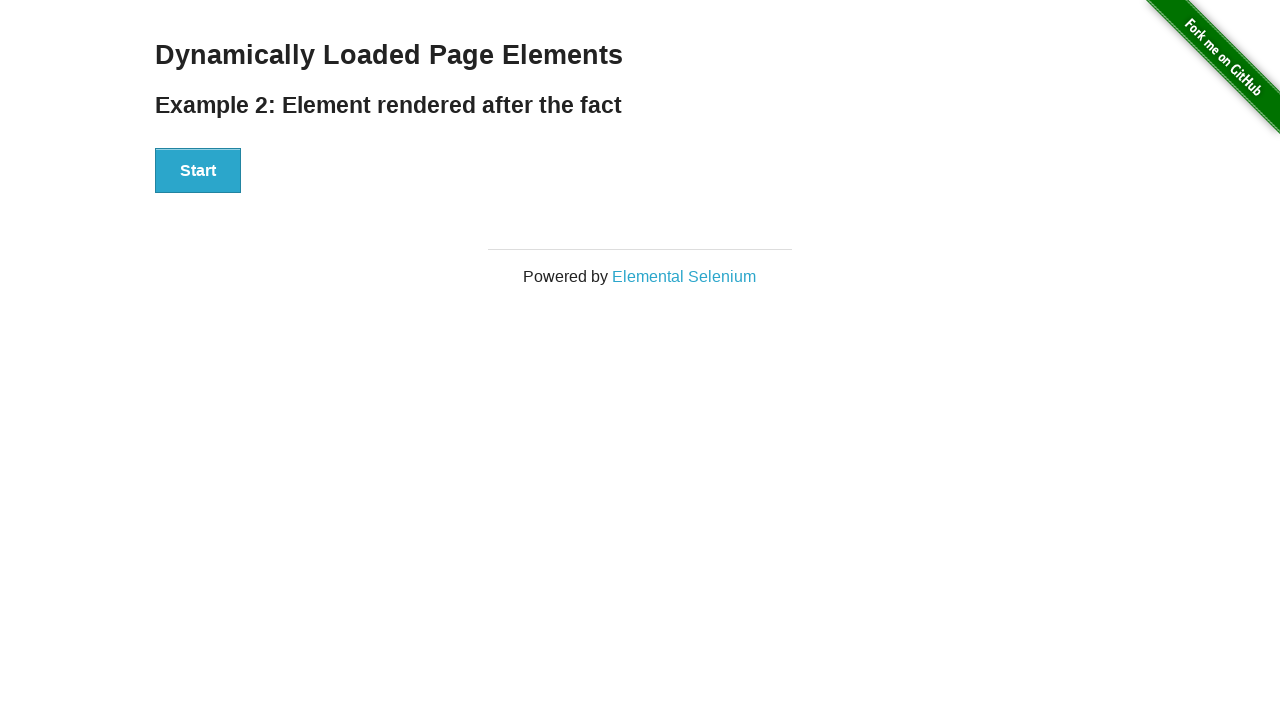

Waited for Start button to be visible
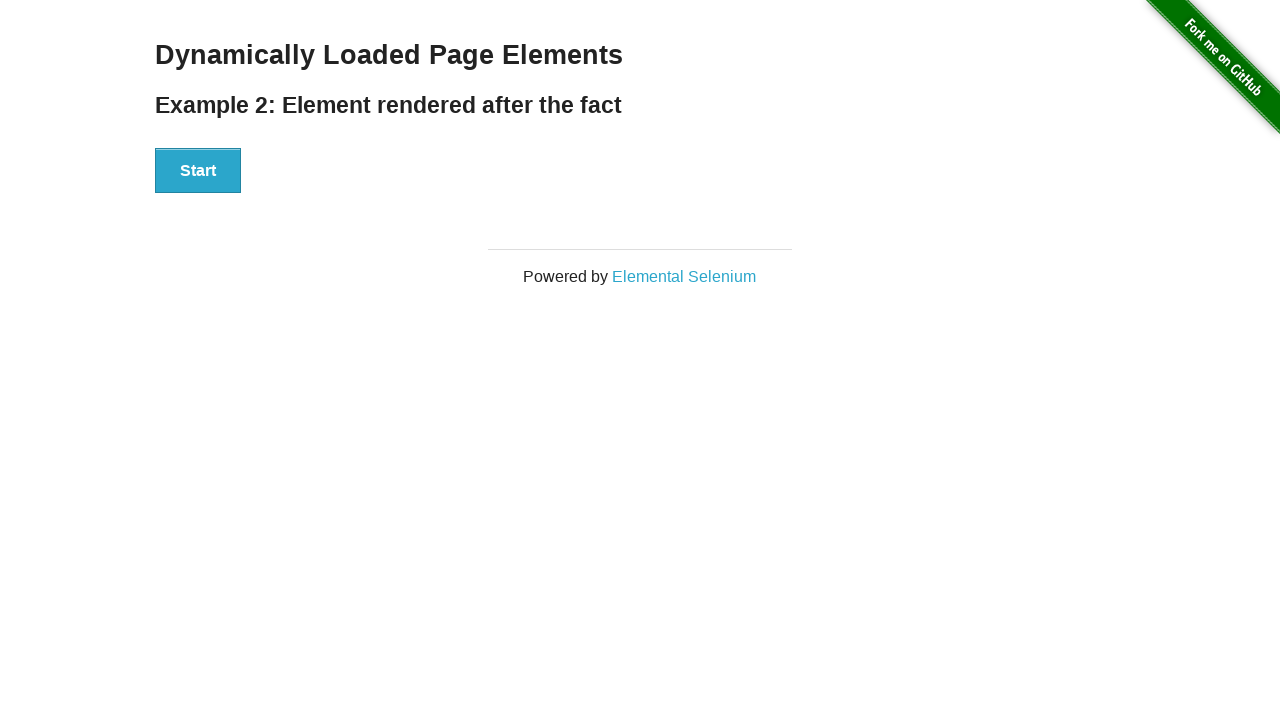

Clicked the Start button at (198, 171) on xpath=//button[text()='Start']
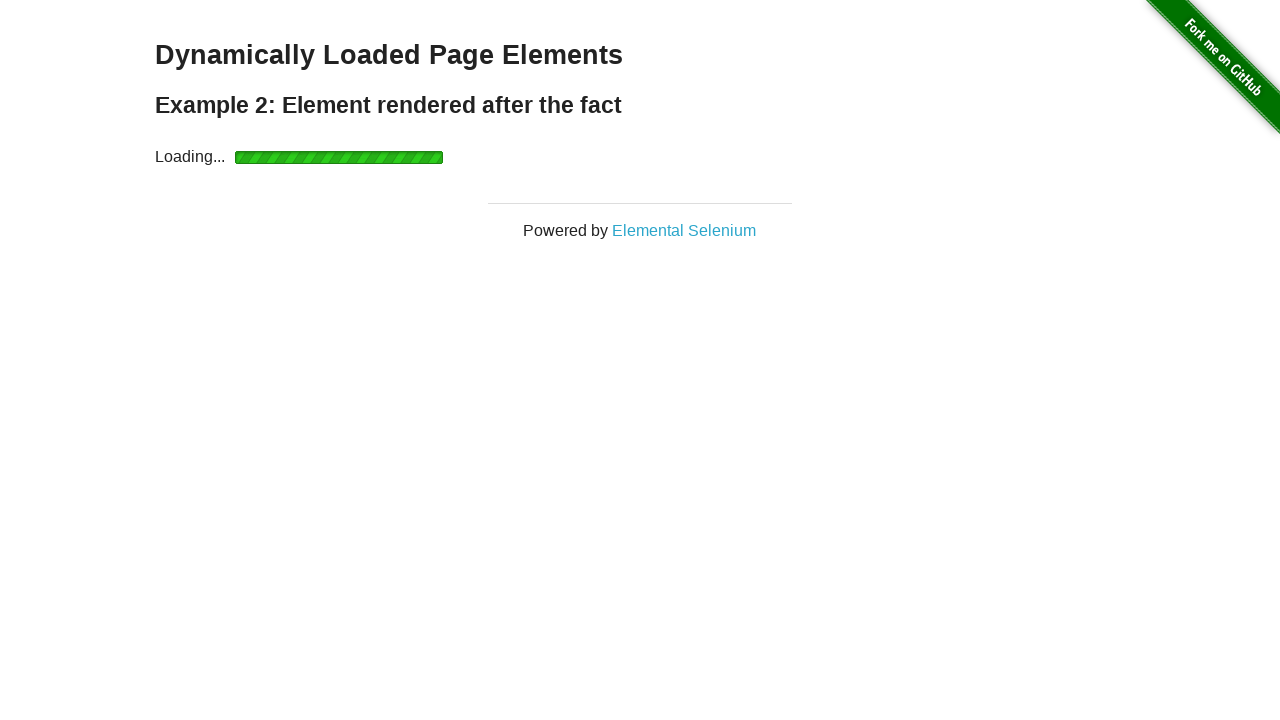

Waited for 'Hello World!' text to appear using implicit wait
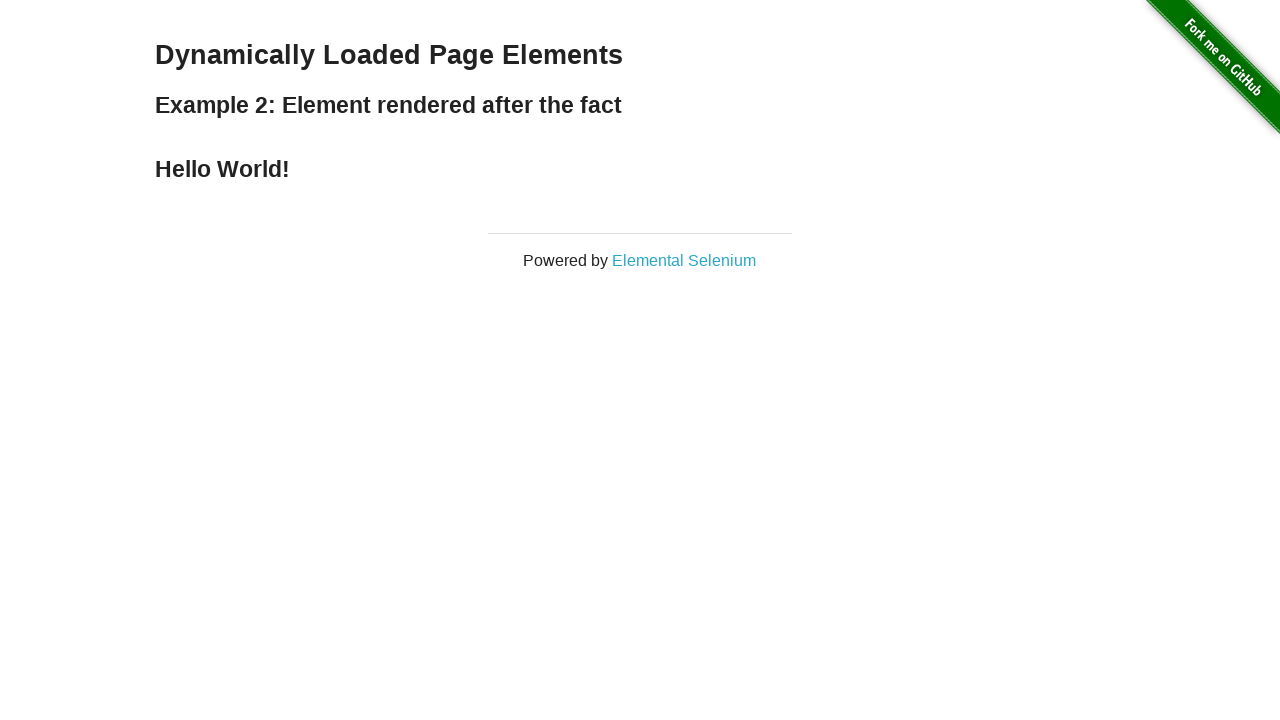

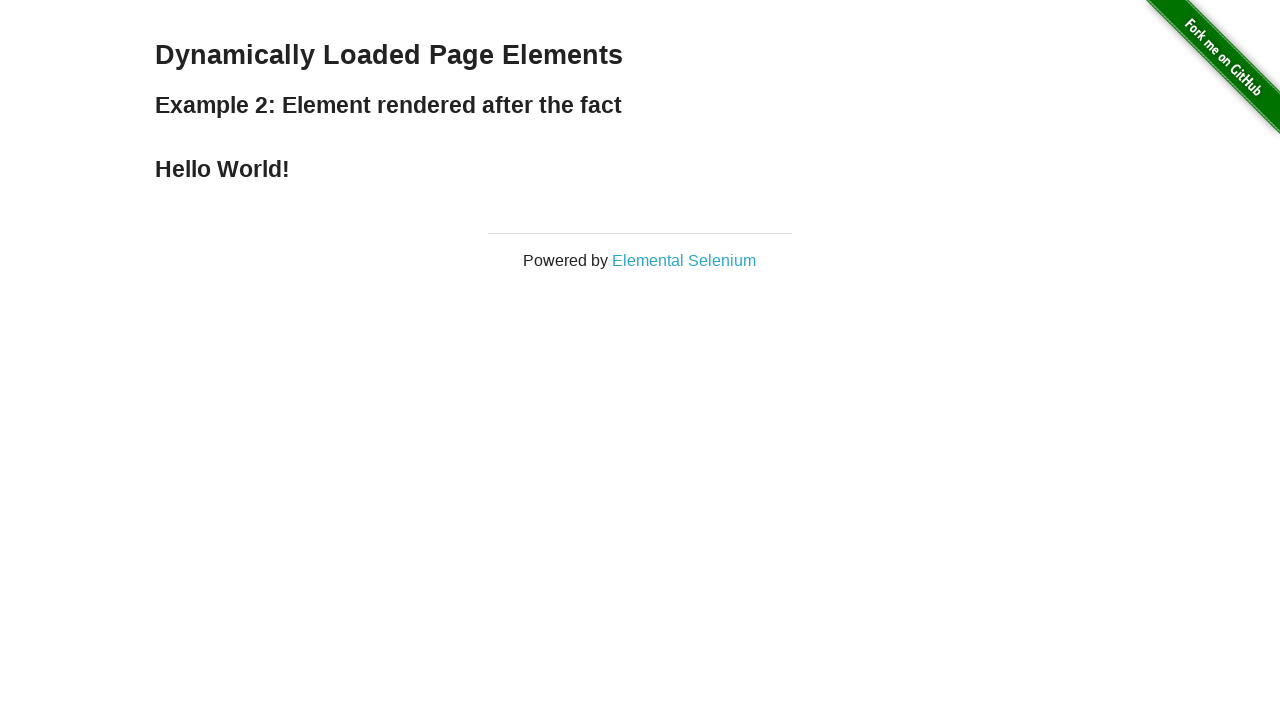